Tests logout functionality from the inventory page

Starting URL: https://www.saucedemo.com/

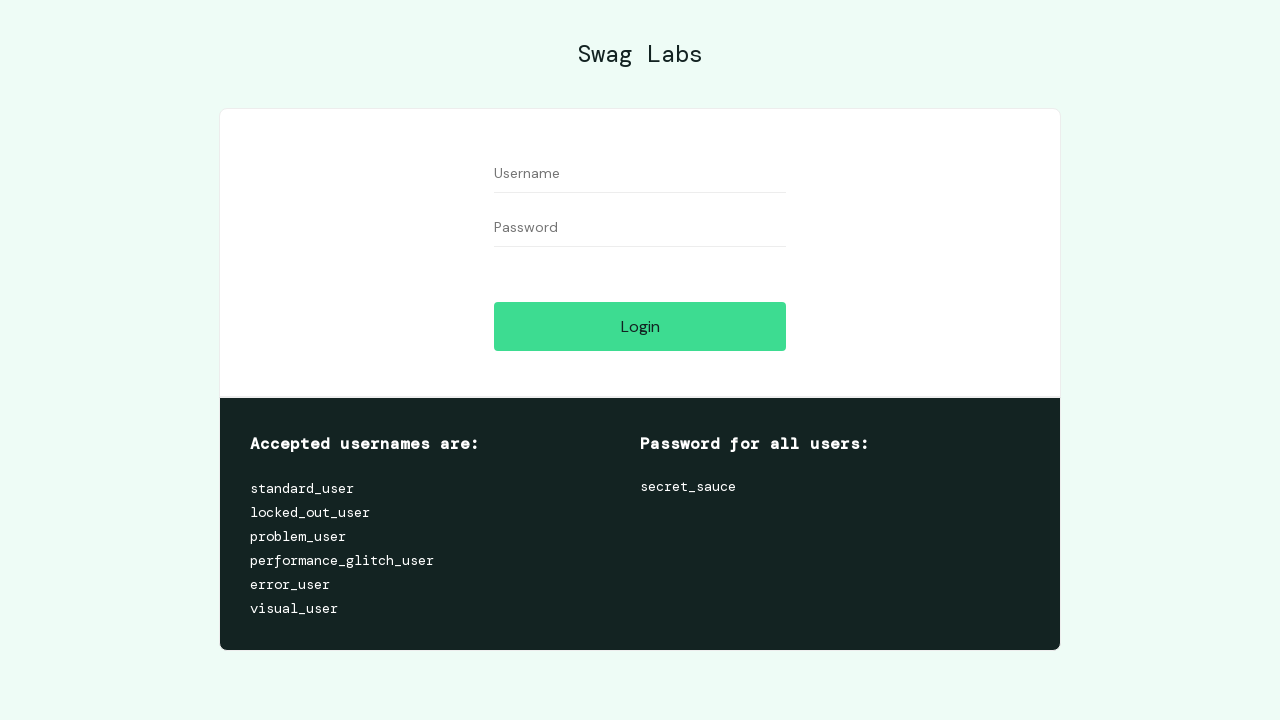

Filled username field with 'standard_user' on input#user-name
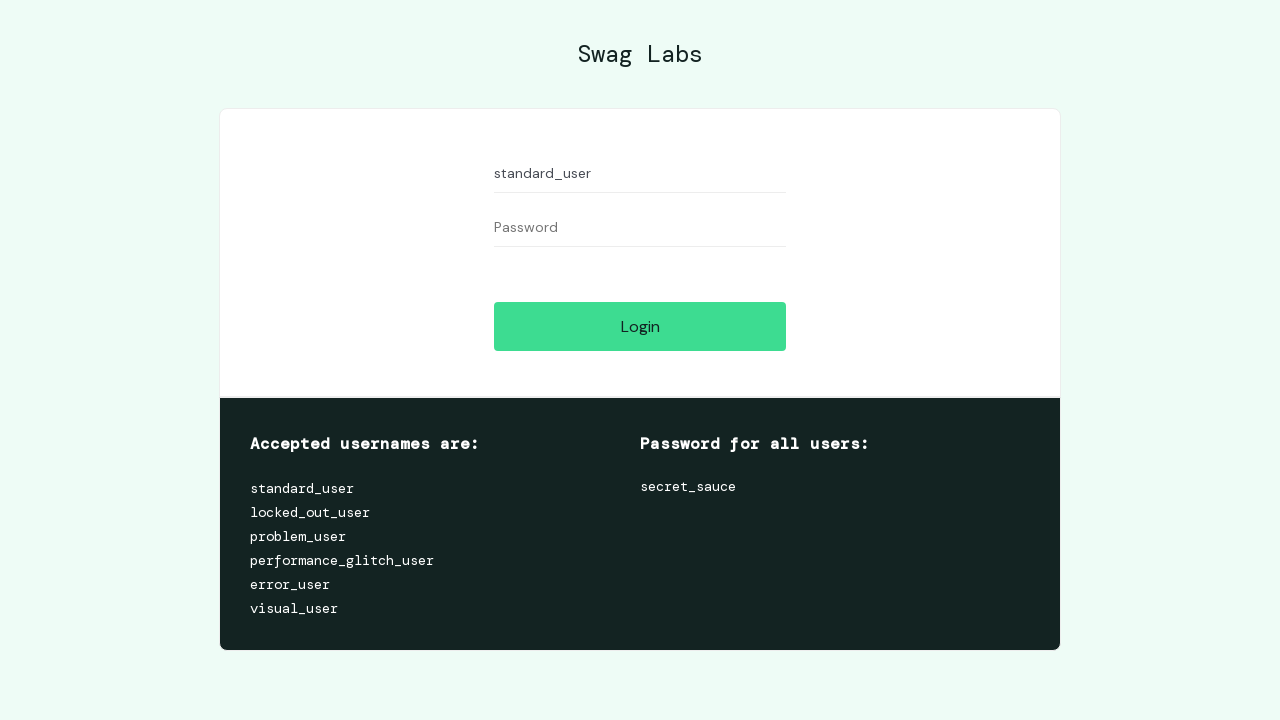

Filled password field with 'secret_sauce' on input#password
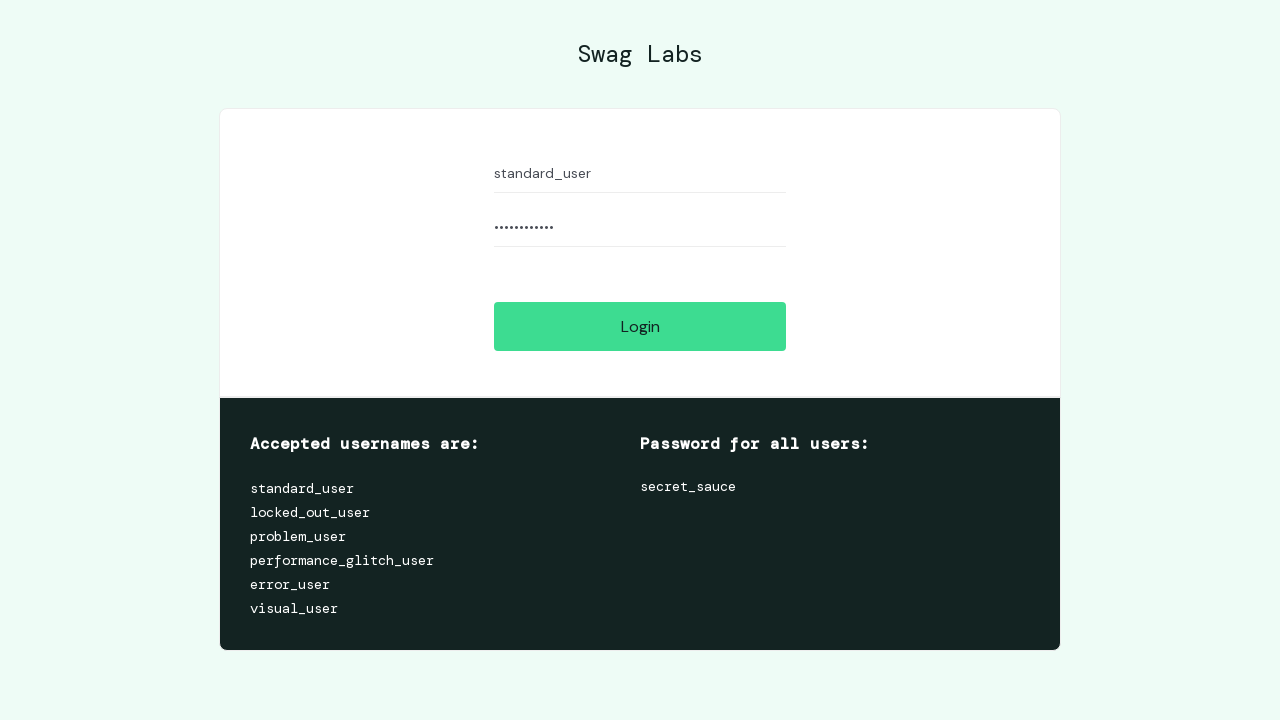

Clicked login button at (640, 326) on input#login-button
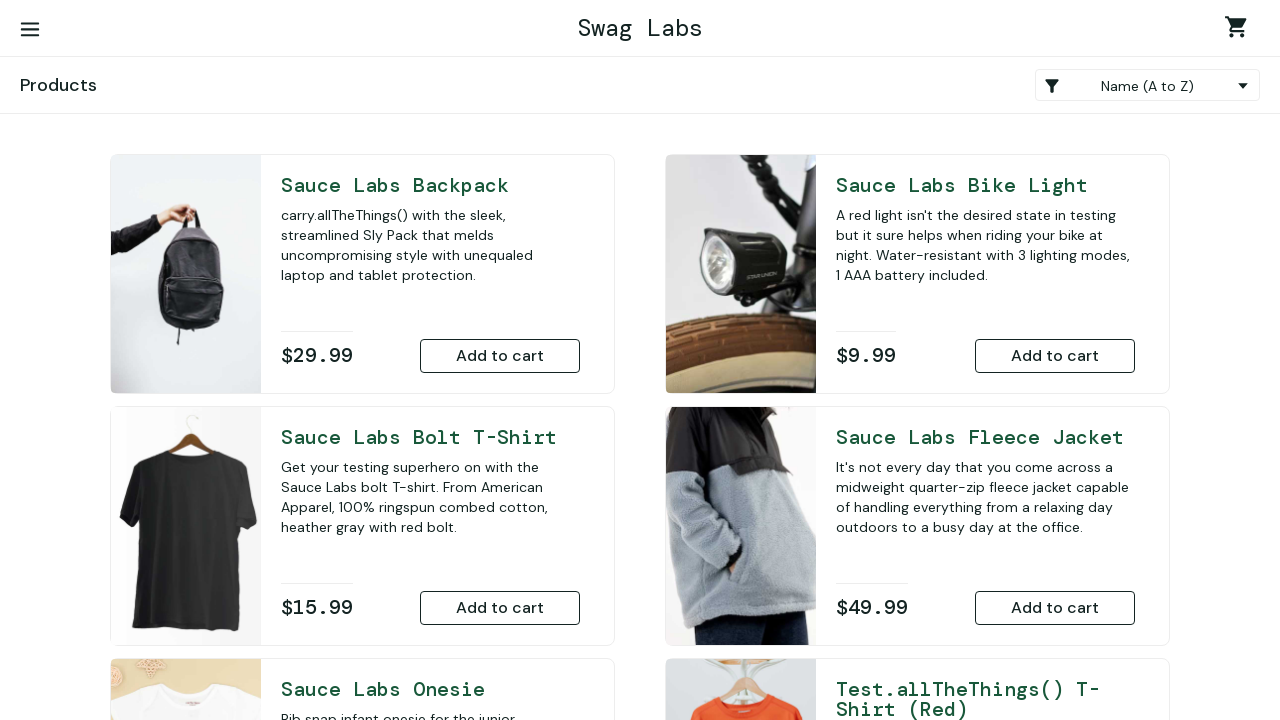

Clicked burger menu button at (30, 30) on button#react-burger-menu-btn
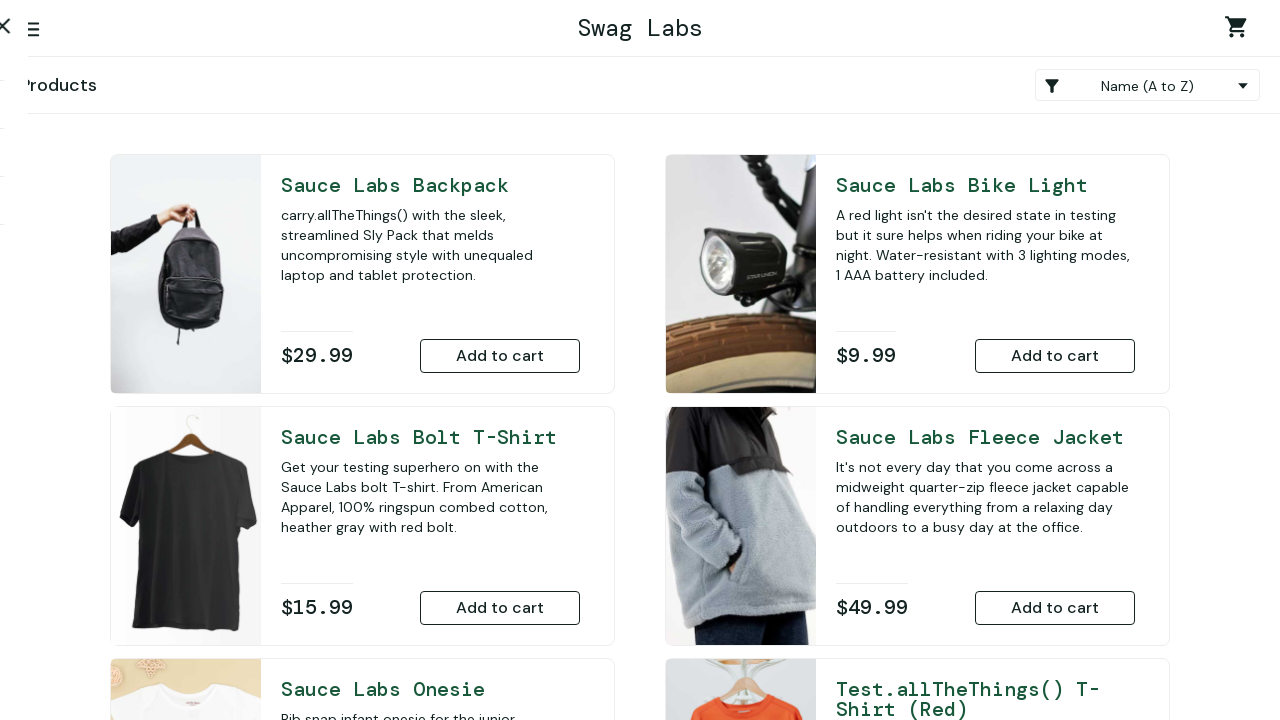

Clicked logout link from menu at (150, 156) on a#logout_sidebar_link
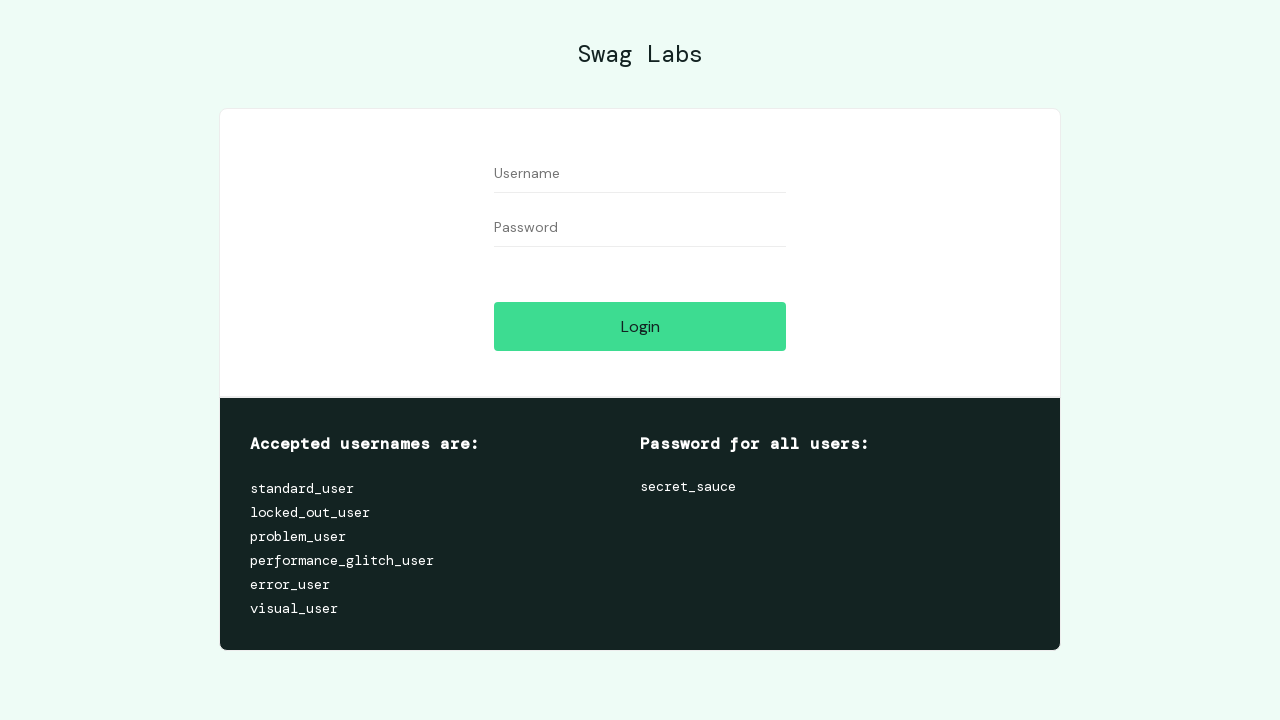

Verified redirect to login page at https://www.saucedemo.com/
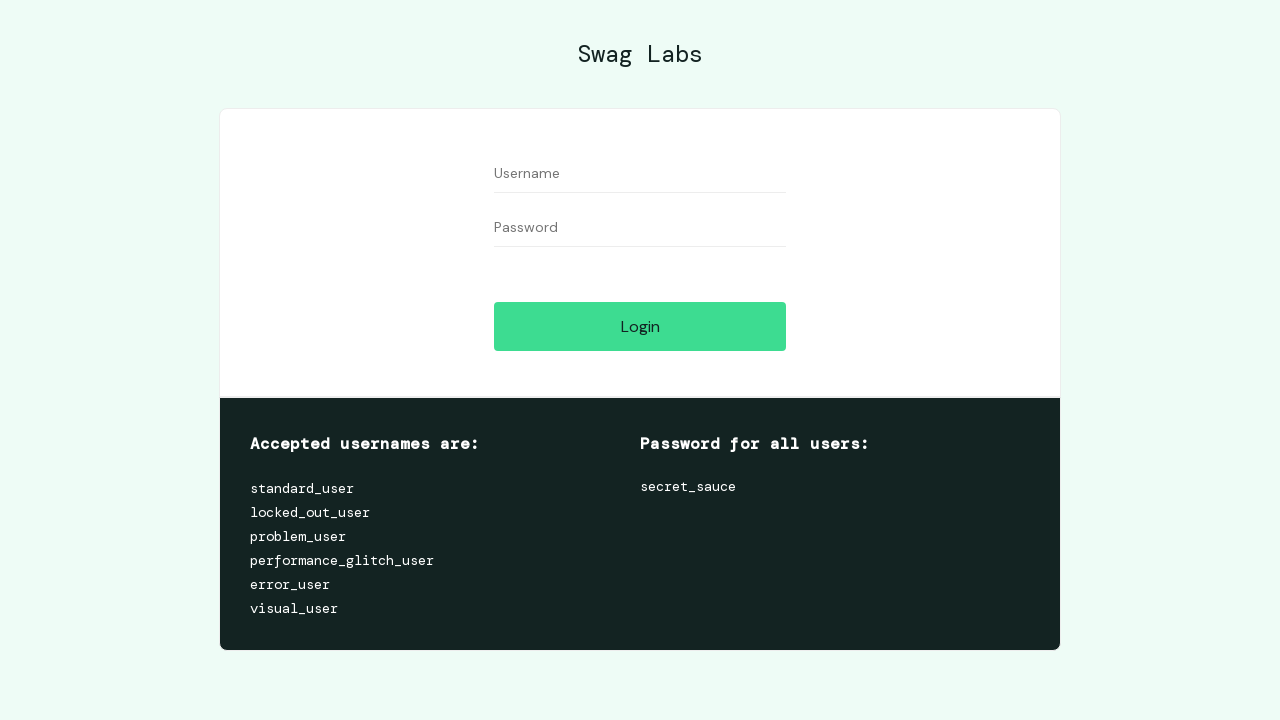

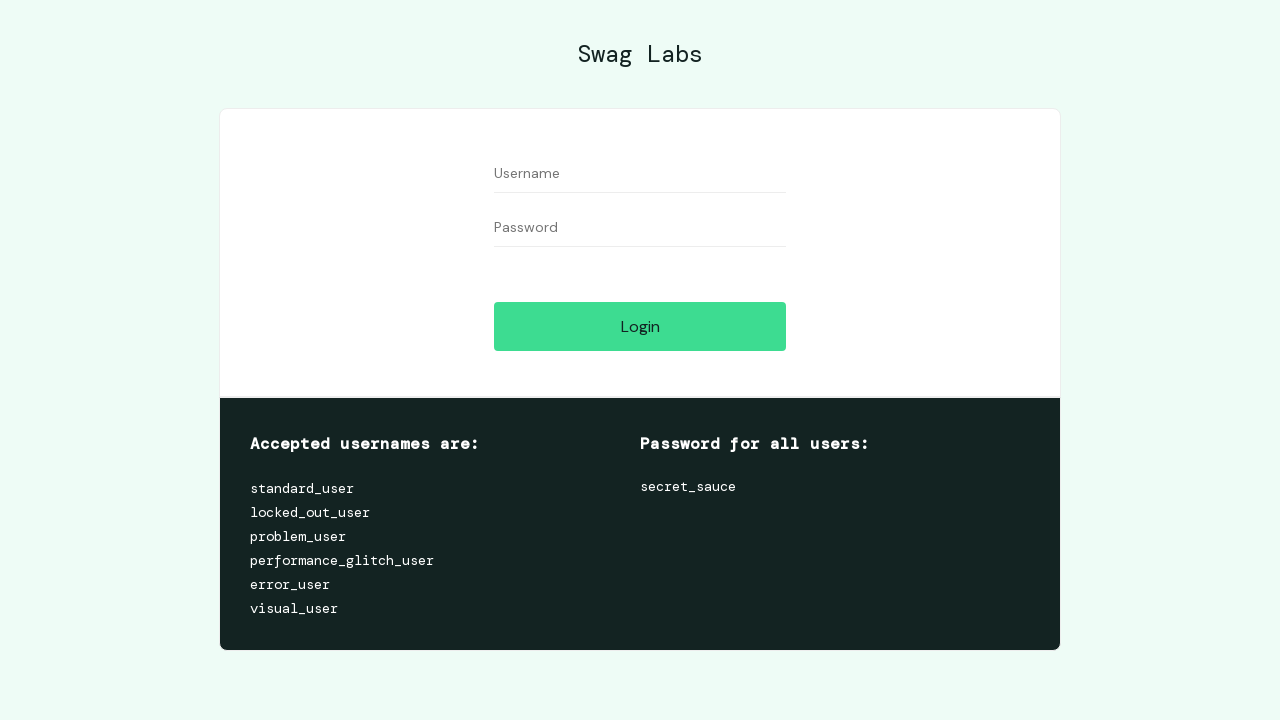